Tests mouse hover functionality by hovering over an element and clicking it

Starting URL: https://atidcollege.co.il/Xamples/ex_actions.html

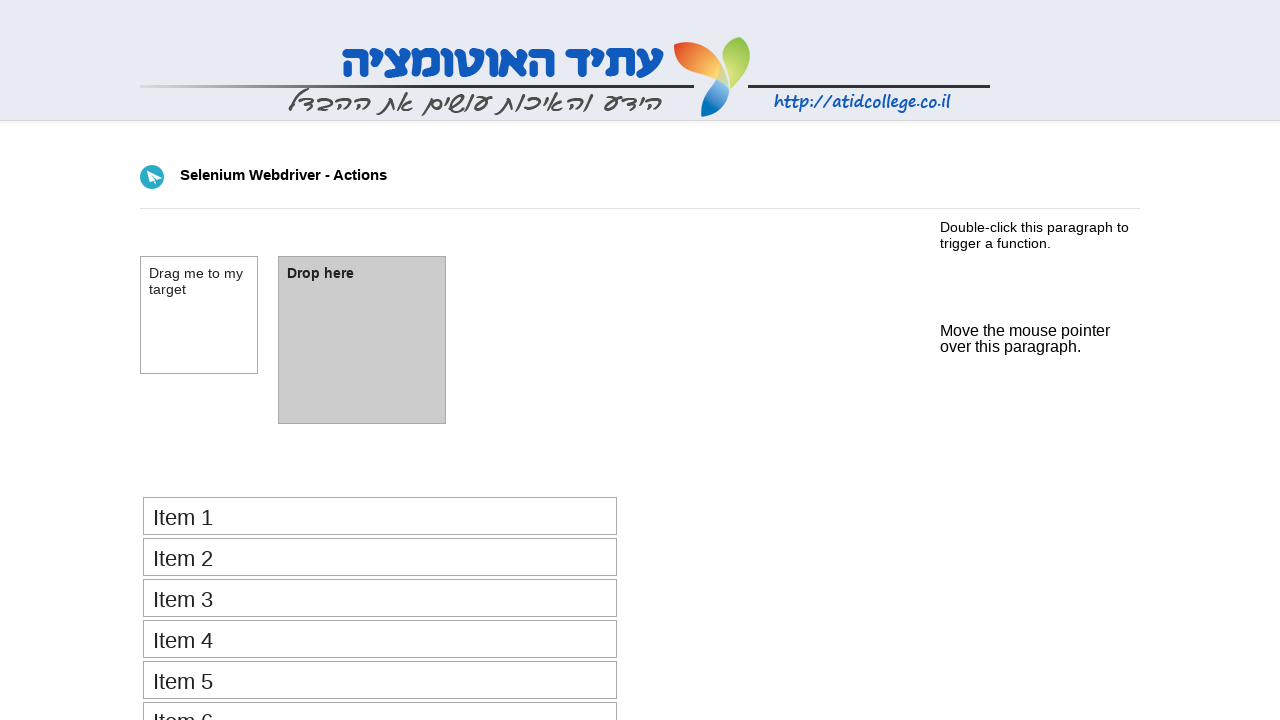

Navigated to test page with mouse hover example
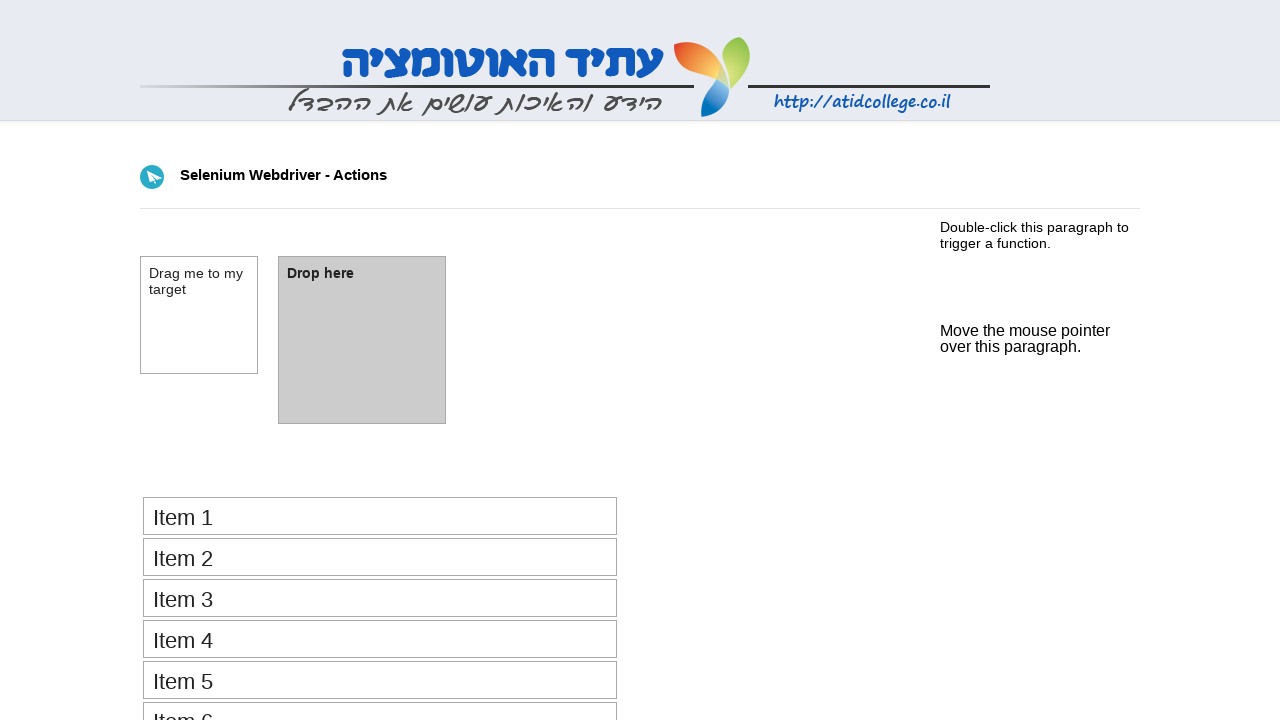

Located mouse hover element
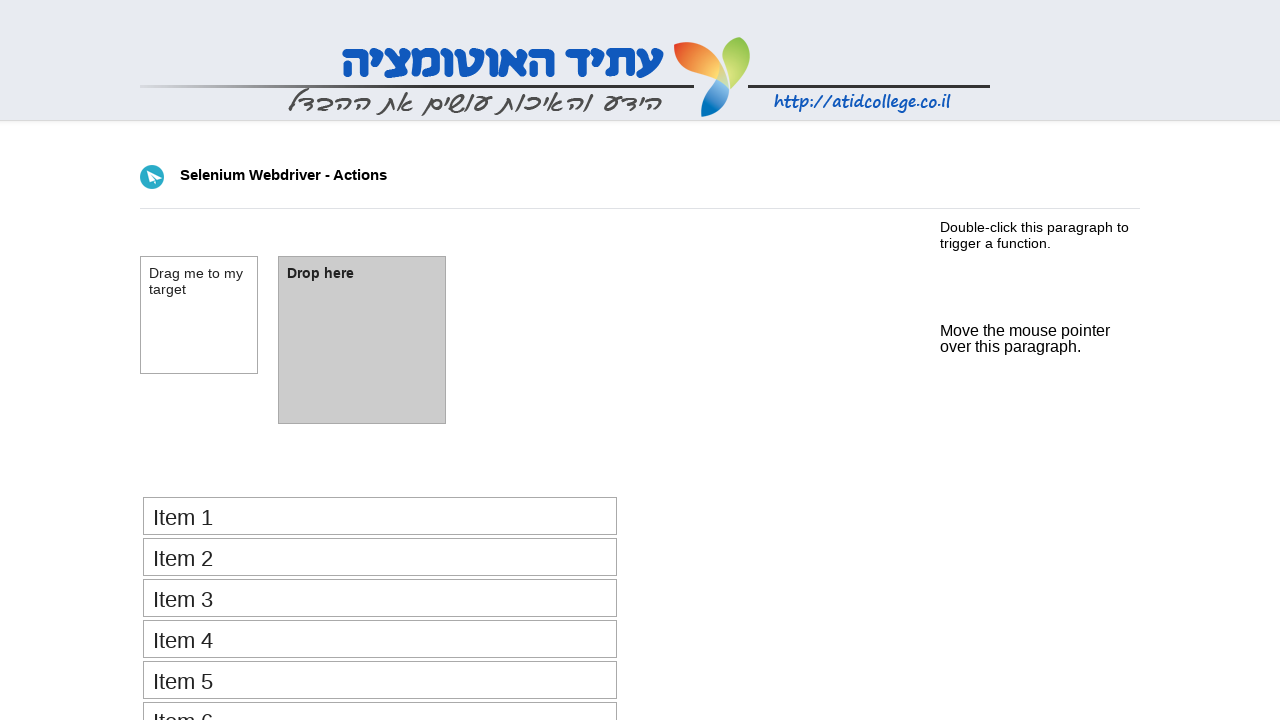

Hovered over the mouse hover element at (1025, 330) on #mouse_hover
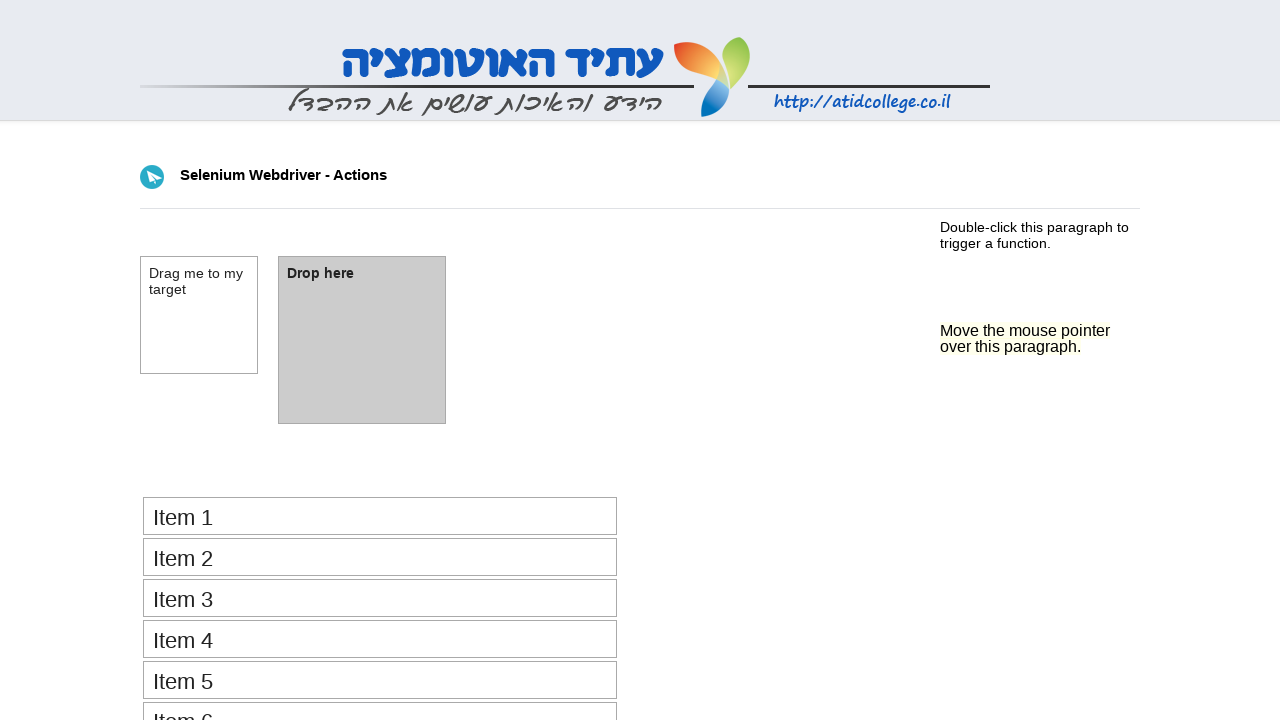

Clicked on the hovered element at (1025, 330) on #mouse_hover
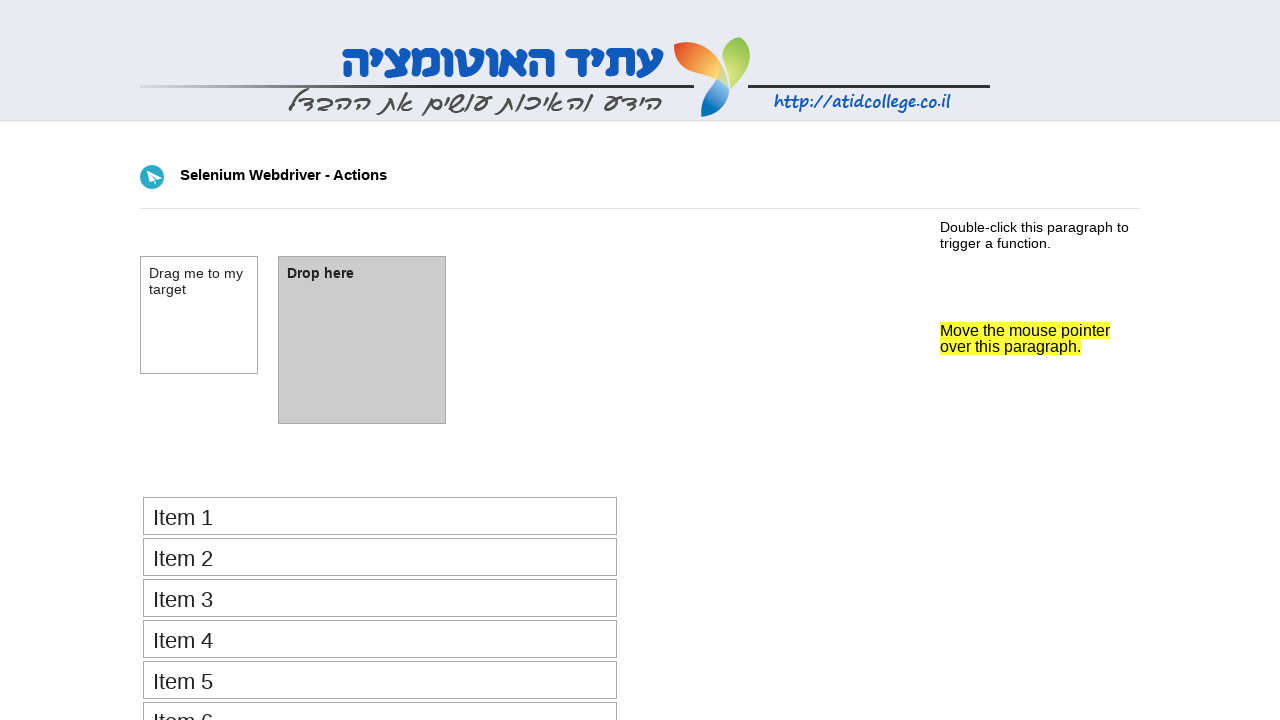

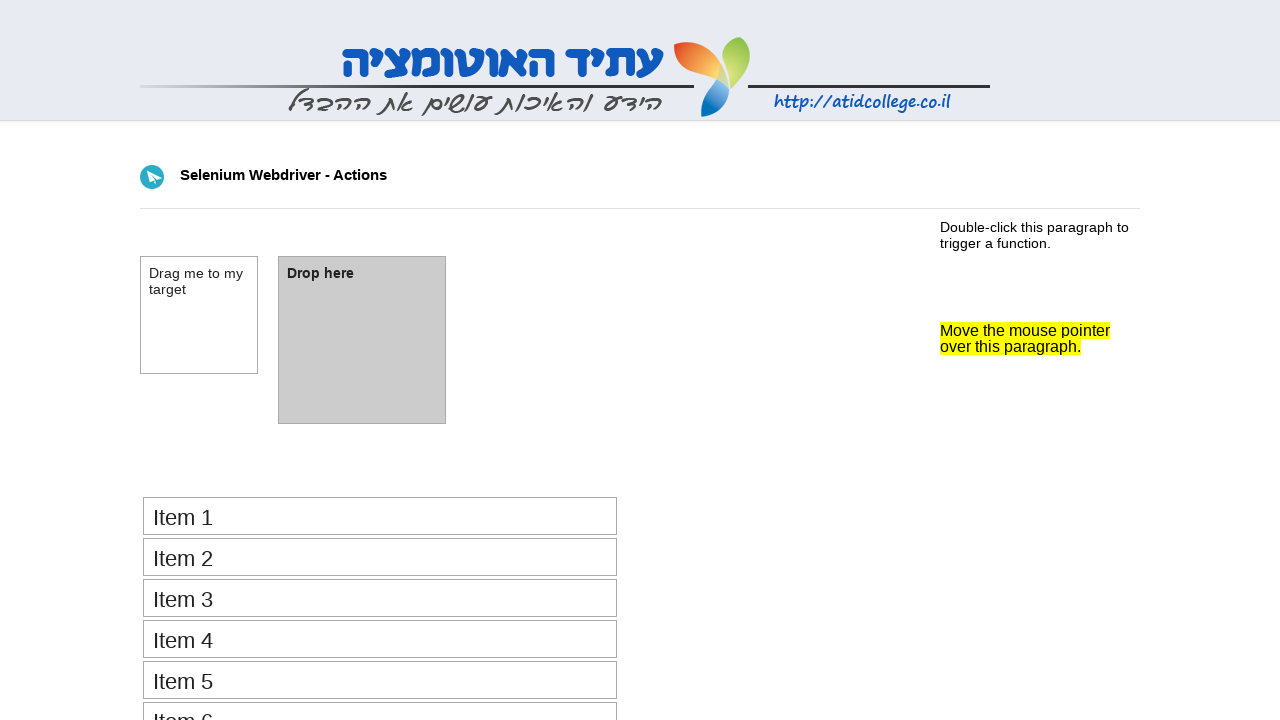